Tests valid form submission on a Google Form by selecting an option and filling in name, email, address, phone number, and comments fields, then submitting the form.

Starting URL: https://docs.google.com/forms/d/e/1FAIpQLScVG7idLWR8sxNQygSnLuhehUNVFti0FnVviWCSjDh-JNhsMA/viewform

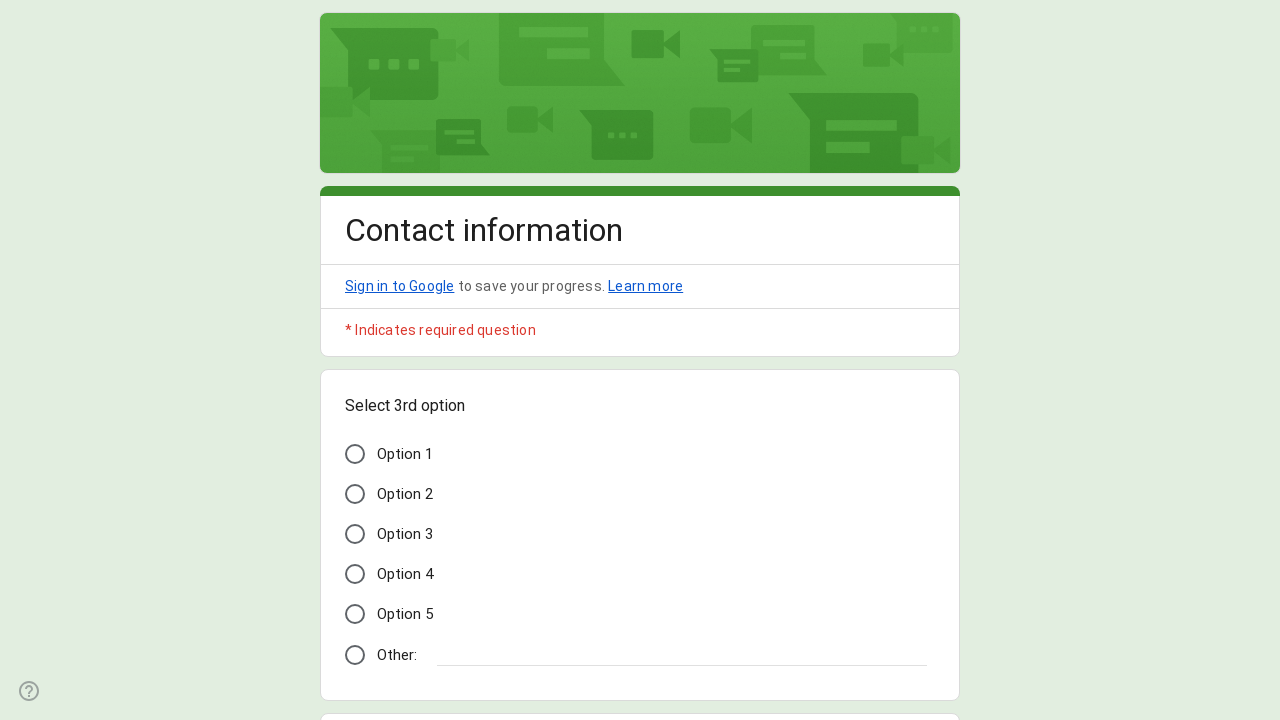

Clicked on 'Option 3' radio button at (405, 534) on xpath=//span[text() = 'Option 3']
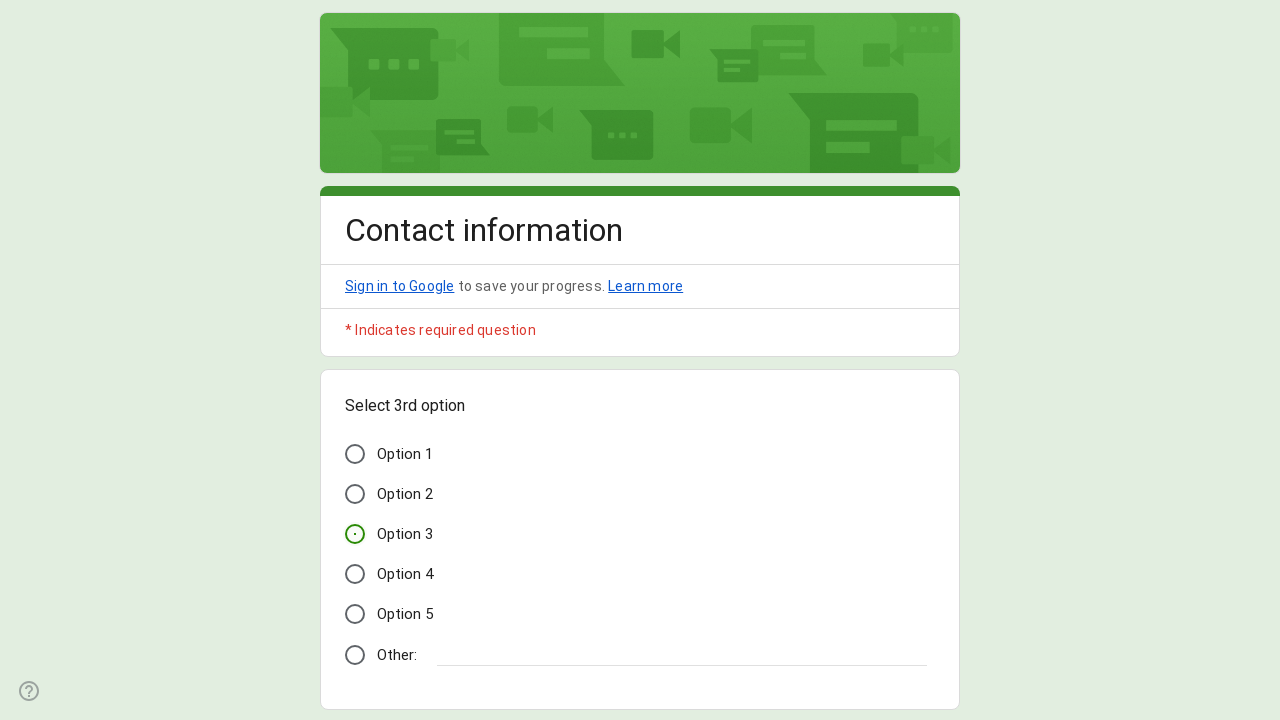

Clicked on Name field at (492, 360) on //*[contains(@data-params, '"Name"')]//input[@type='text']
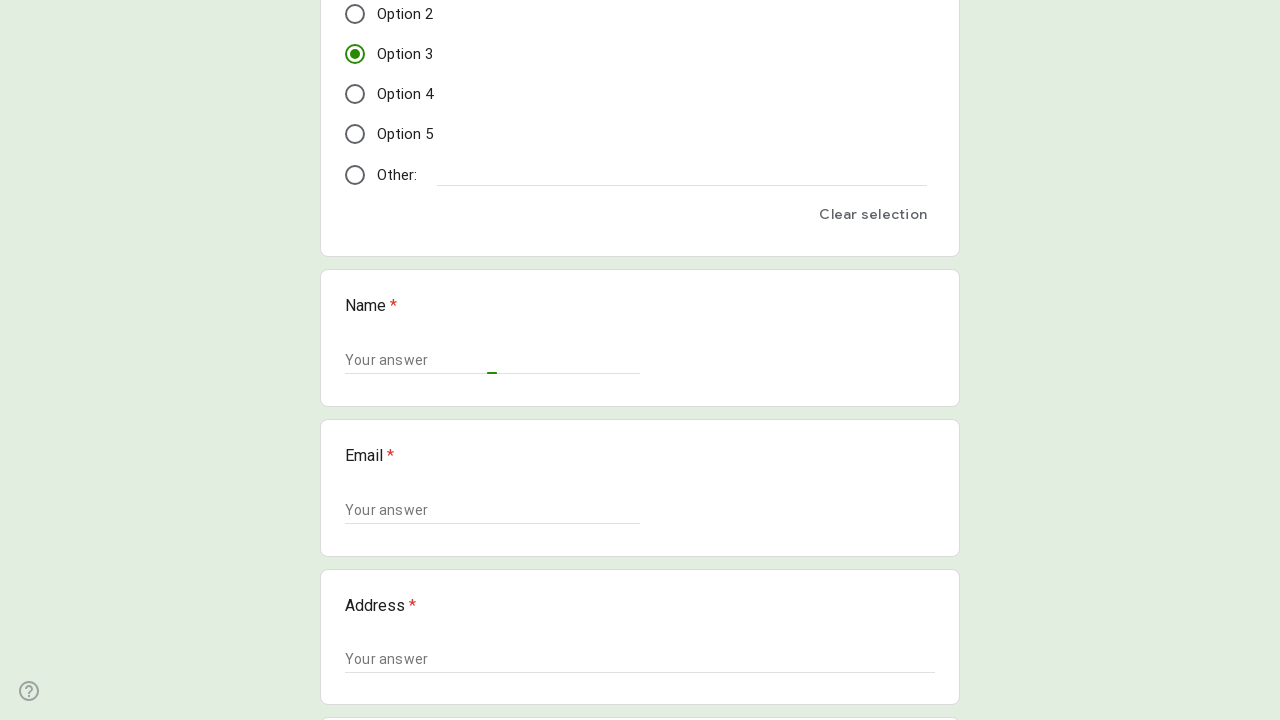

Filled Name field with 'John' on //*[contains(@data-params, '"Name"')]//input[@type='text']
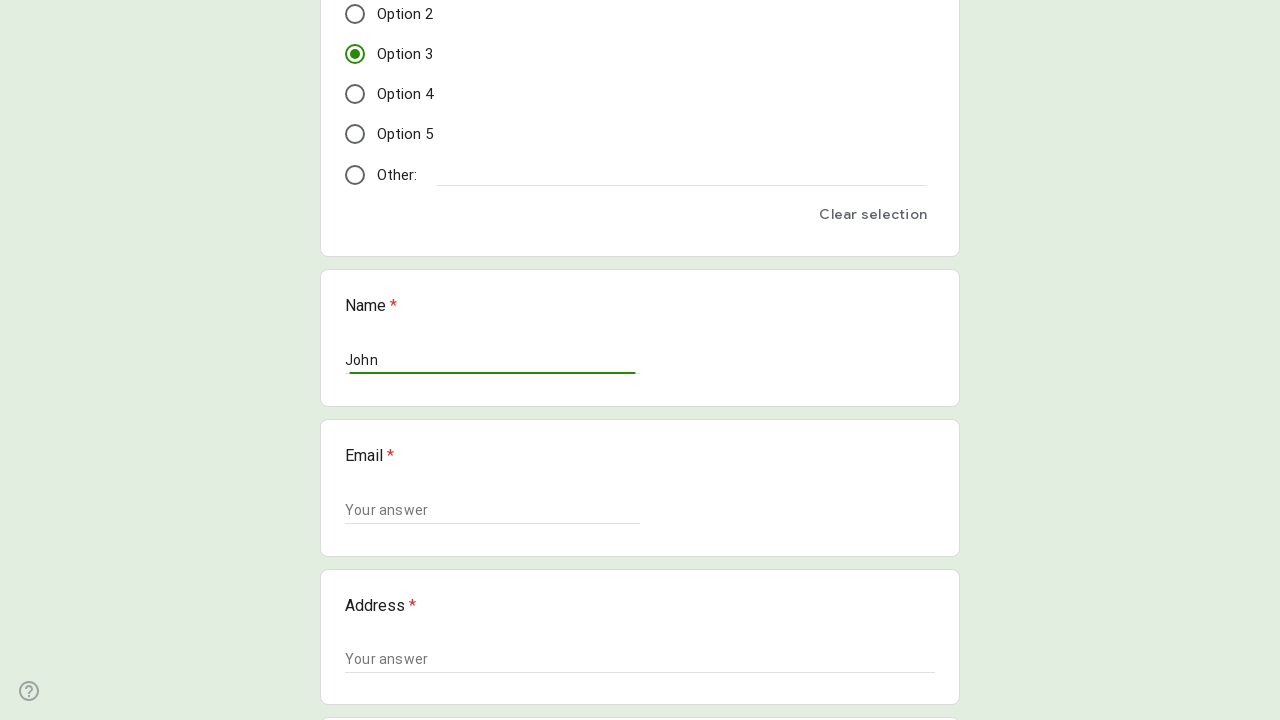

Clicked on Email field at (492, 510) on //*[contains(@data-params, '"Email"')]//input[@type='email']
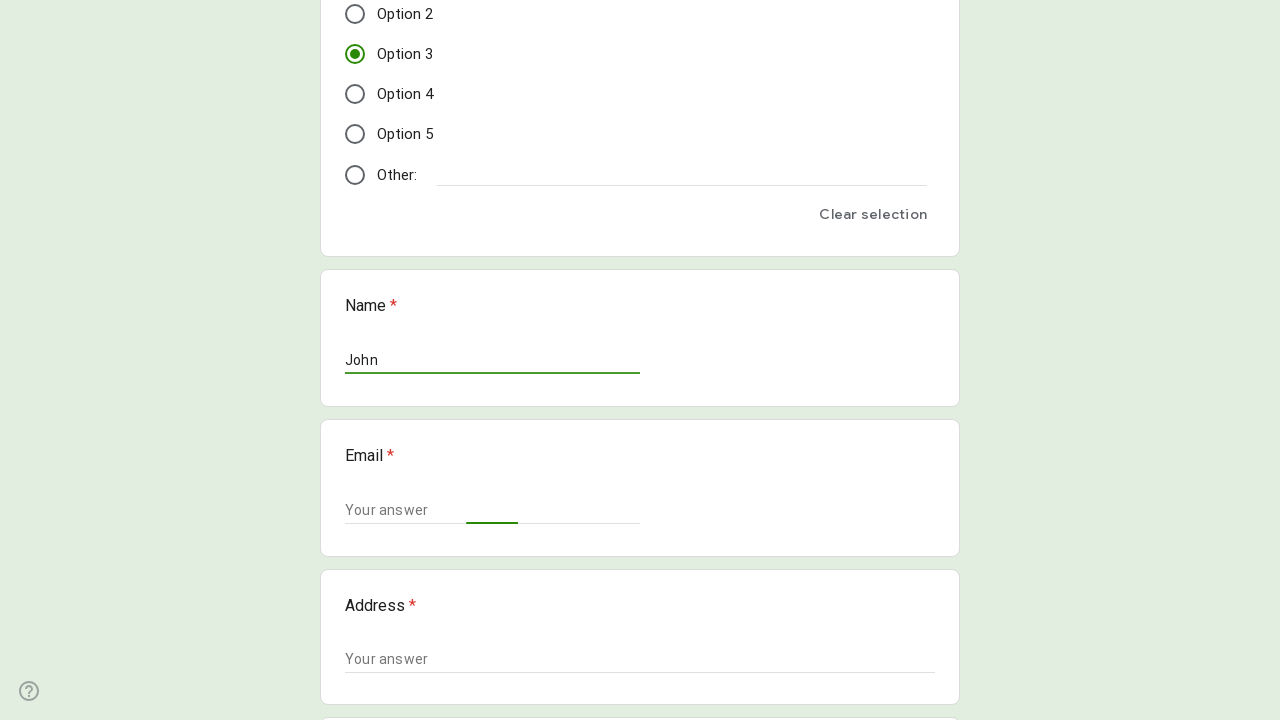

Filled Email field with 'test@example.com' on //*[contains(@data-params, '"Email"')]//input[@type='email']
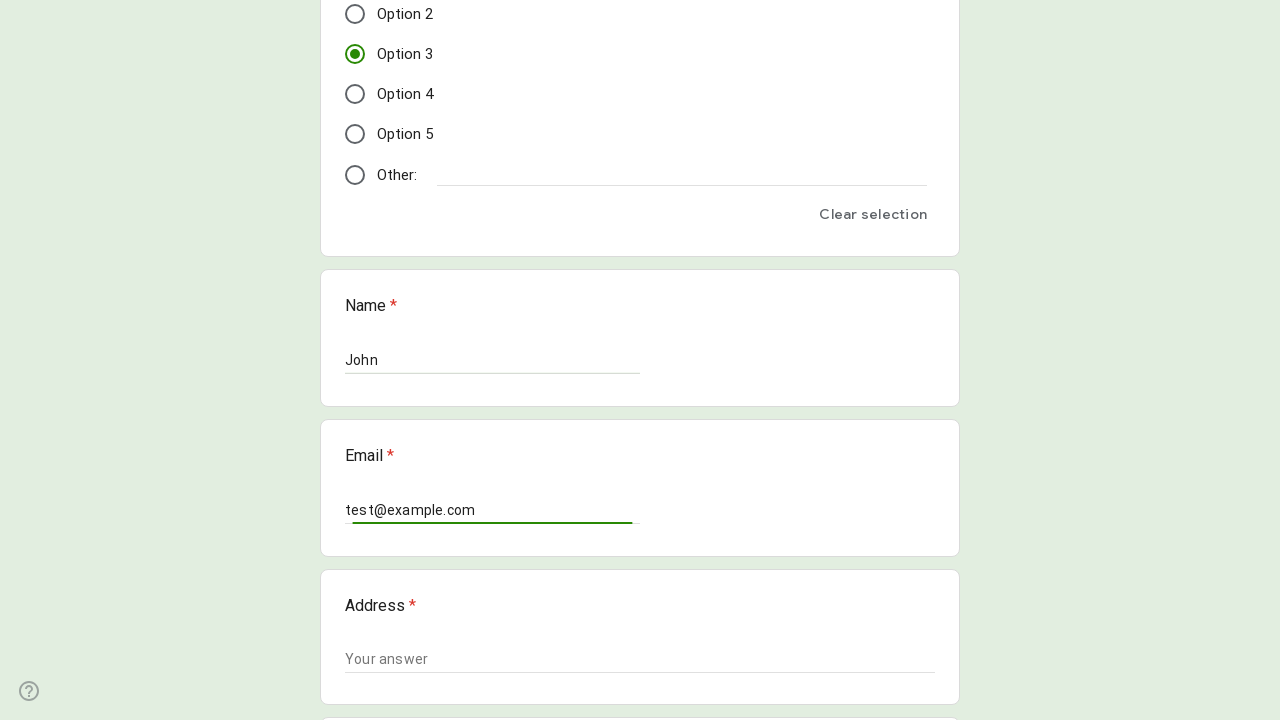

Clicked on Address field at (640, 660) on //*[contains(@data-params, '"Address"')]//textarea
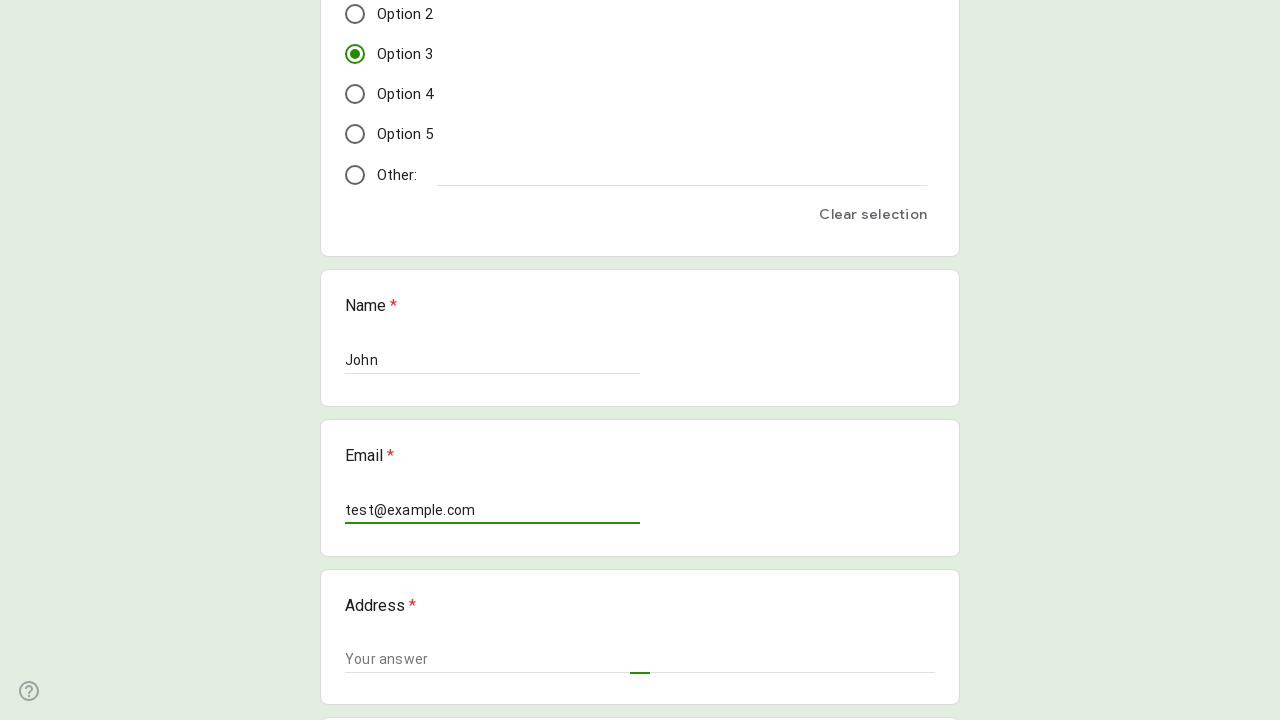

Filled Address field with 'Turu 2, 51004 Tartu' on //*[contains(@data-params, '"Address"')]//textarea
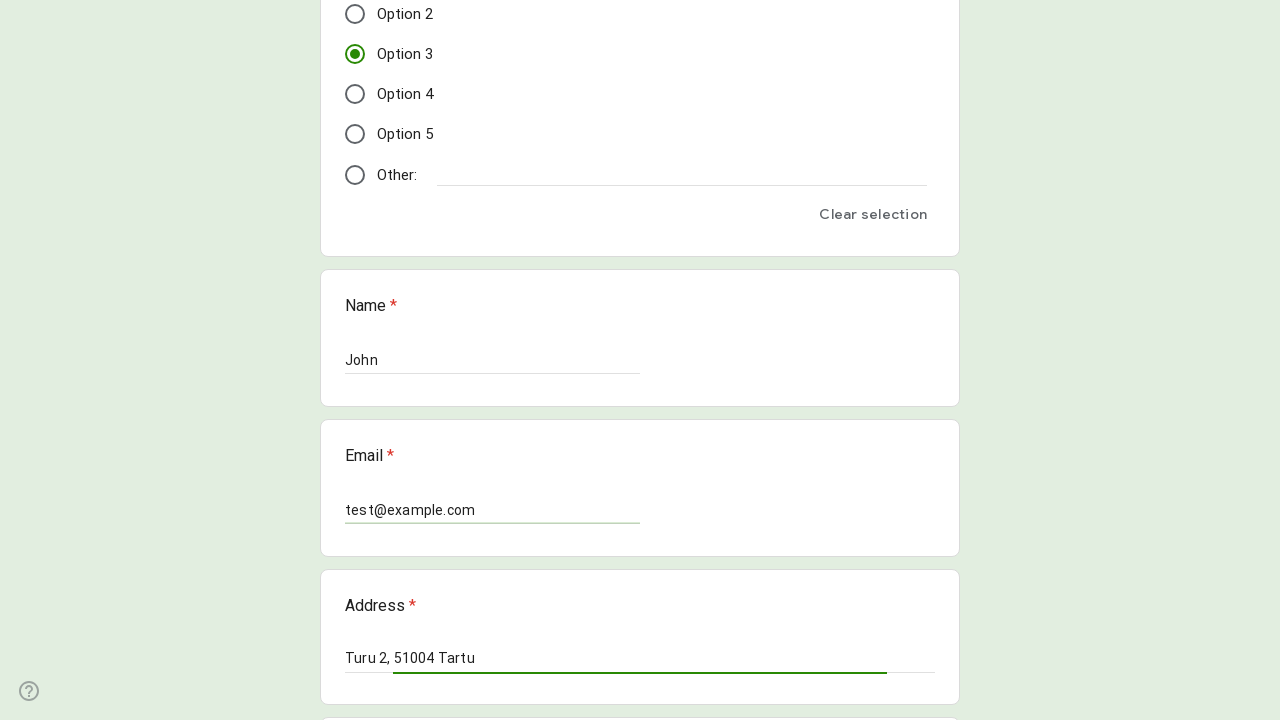

Clicked on Phone number field at (492, 360) on //*[contains(@data-params, '"Phone number"')]//input[@type='text']
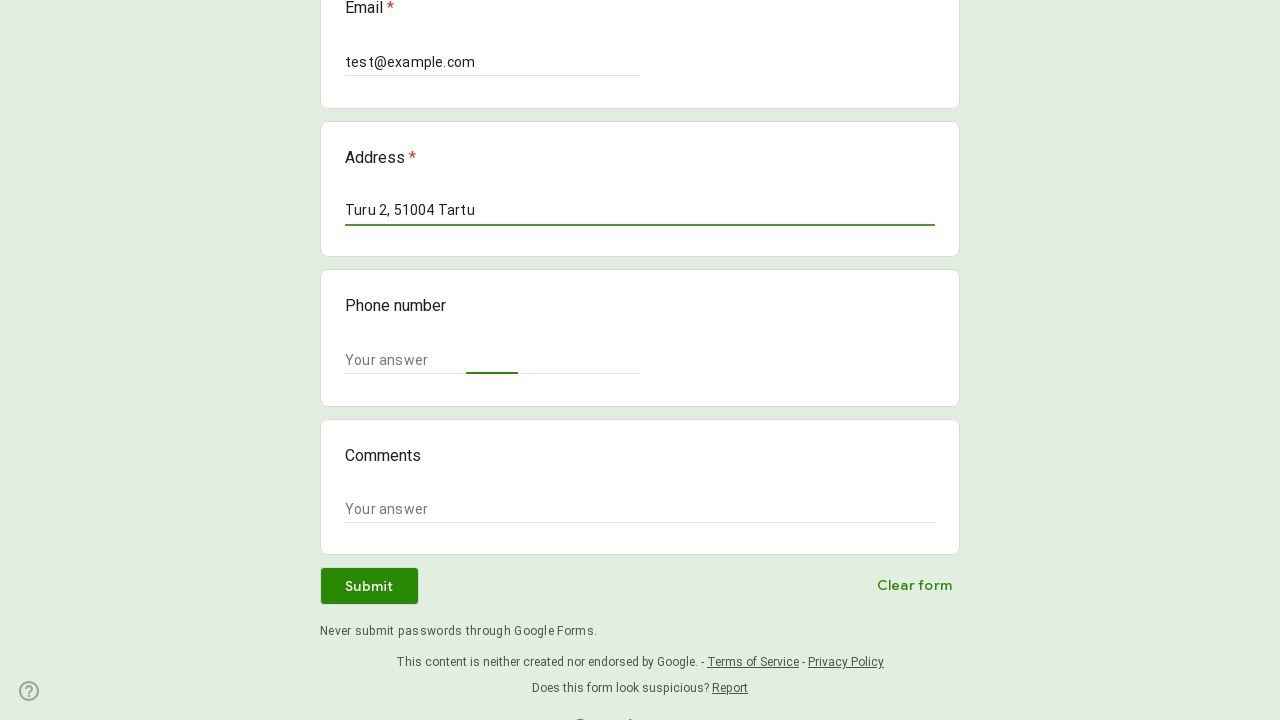

Filled Phone number field with '+37211111111' on //*[contains(@data-params, '"Phone number"')]//input[@type='text']
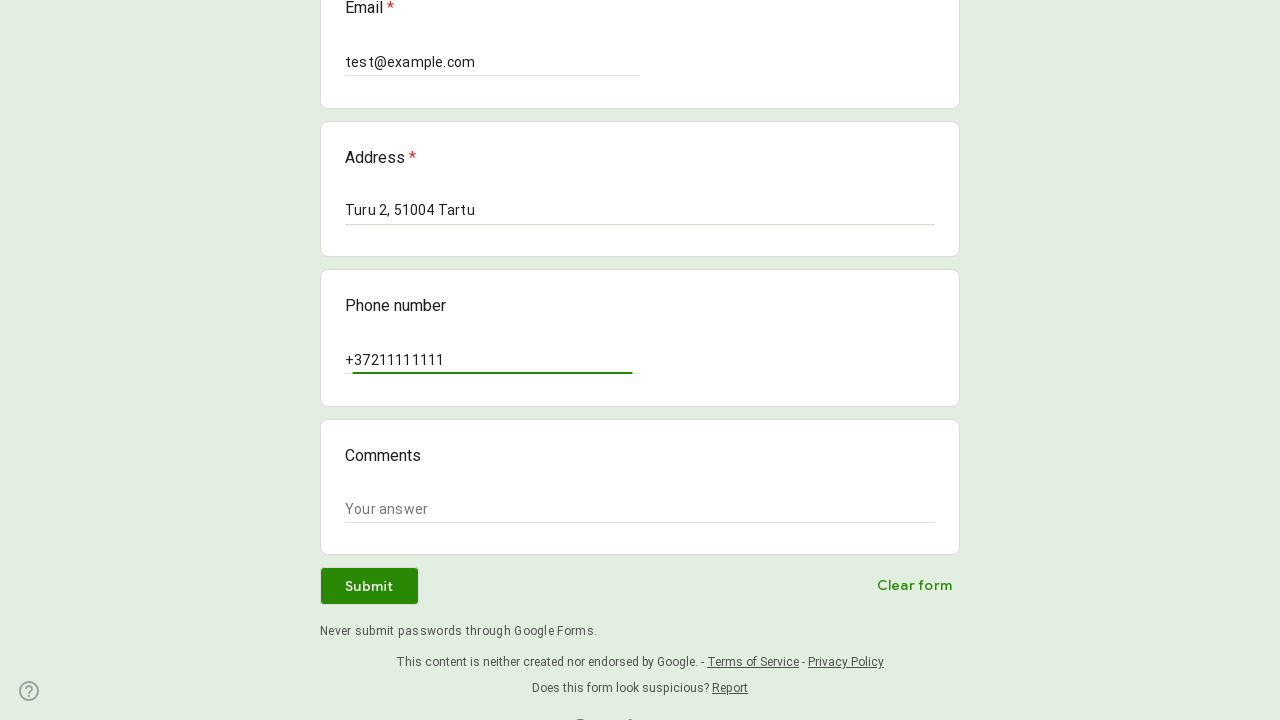

Clicked on Comments field at (640, 510) on //*[contains(@data-params, '"Comments"')]//textarea
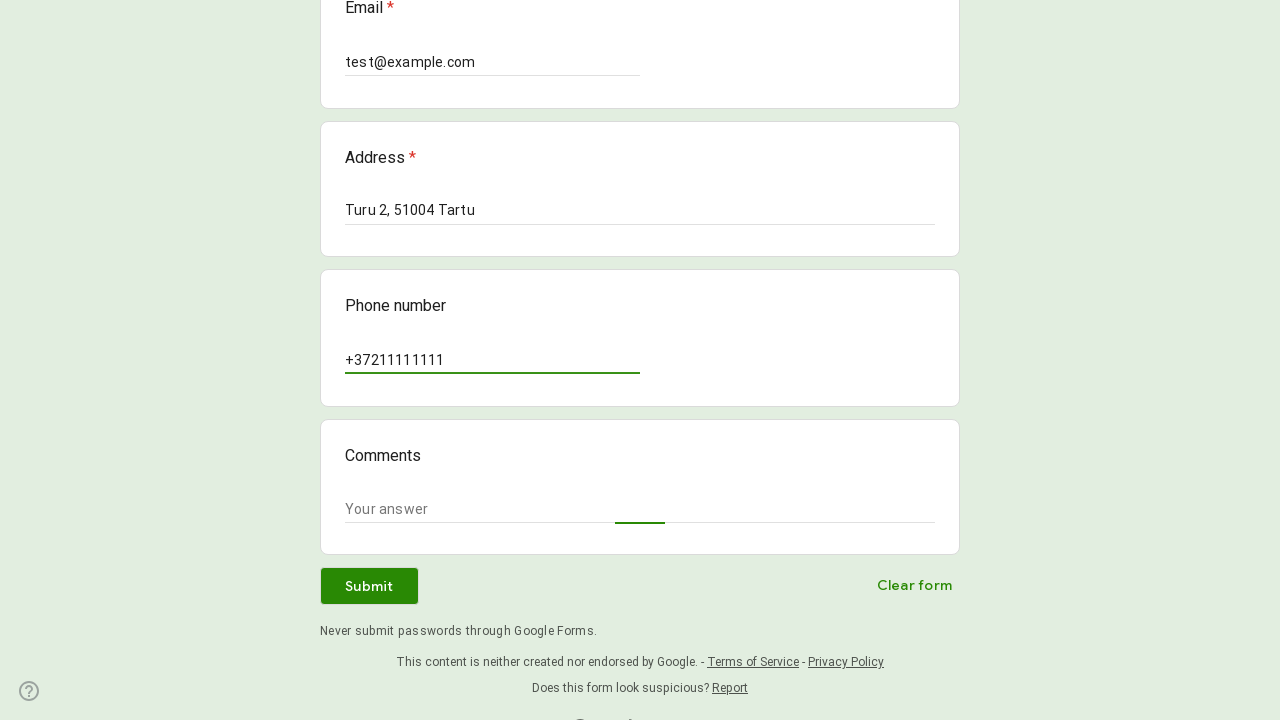

Filled Comments field with 'Lorem ipsum dolor sit amet' on //*[contains(@data-params, '"Comments"')]//textarea
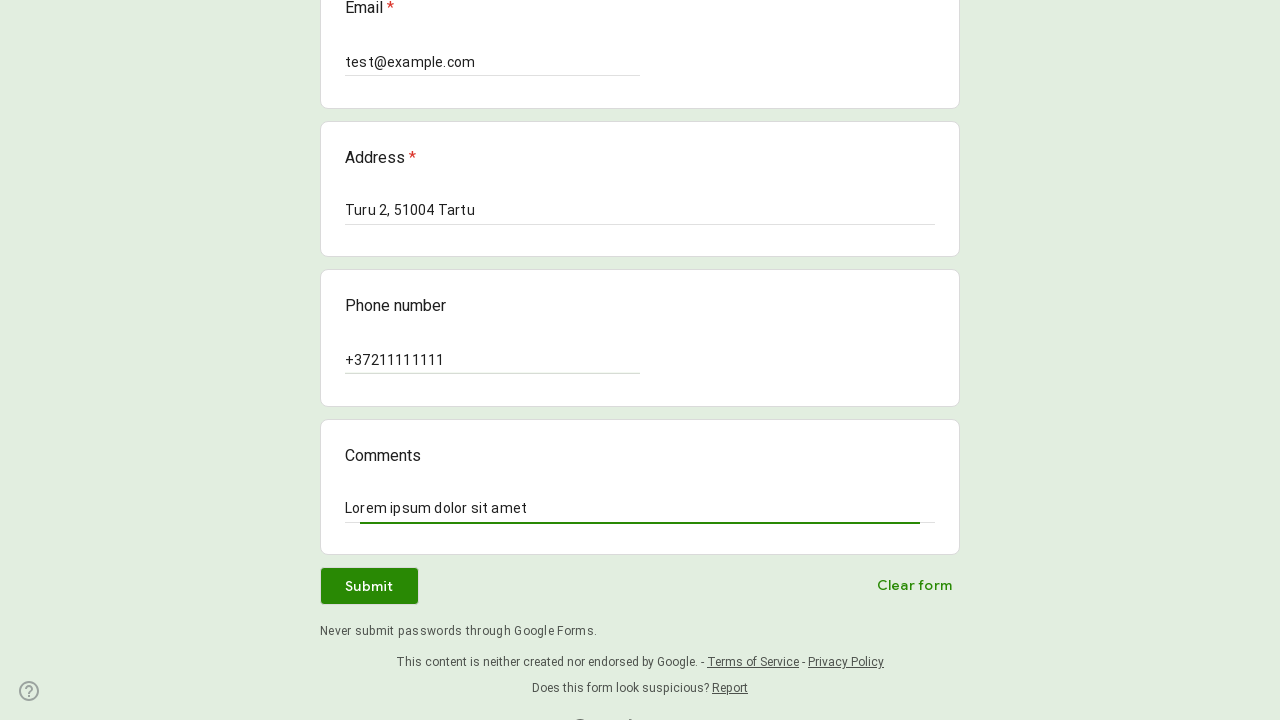

Clicked the Submit button at (369, 586) on xpath=//div[@role='button' and .//*[contains(text(), 'Submit') or contains(text(
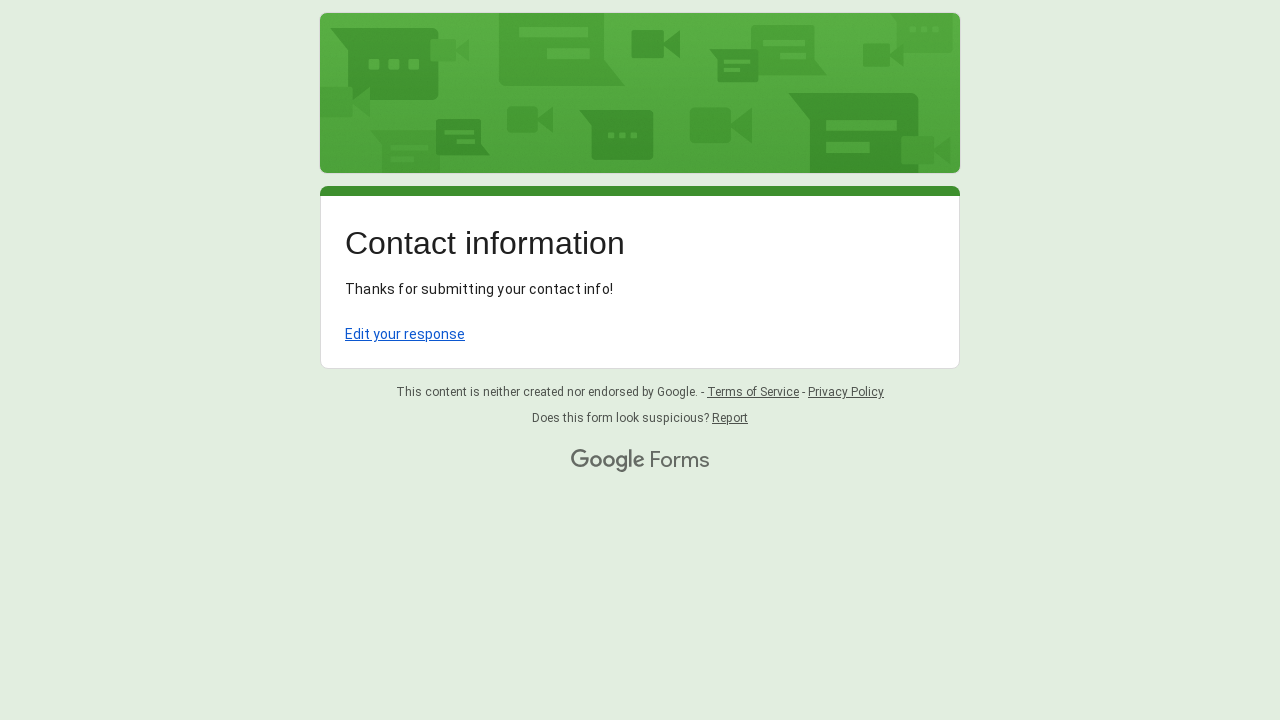

Form submission confirmation message appeared
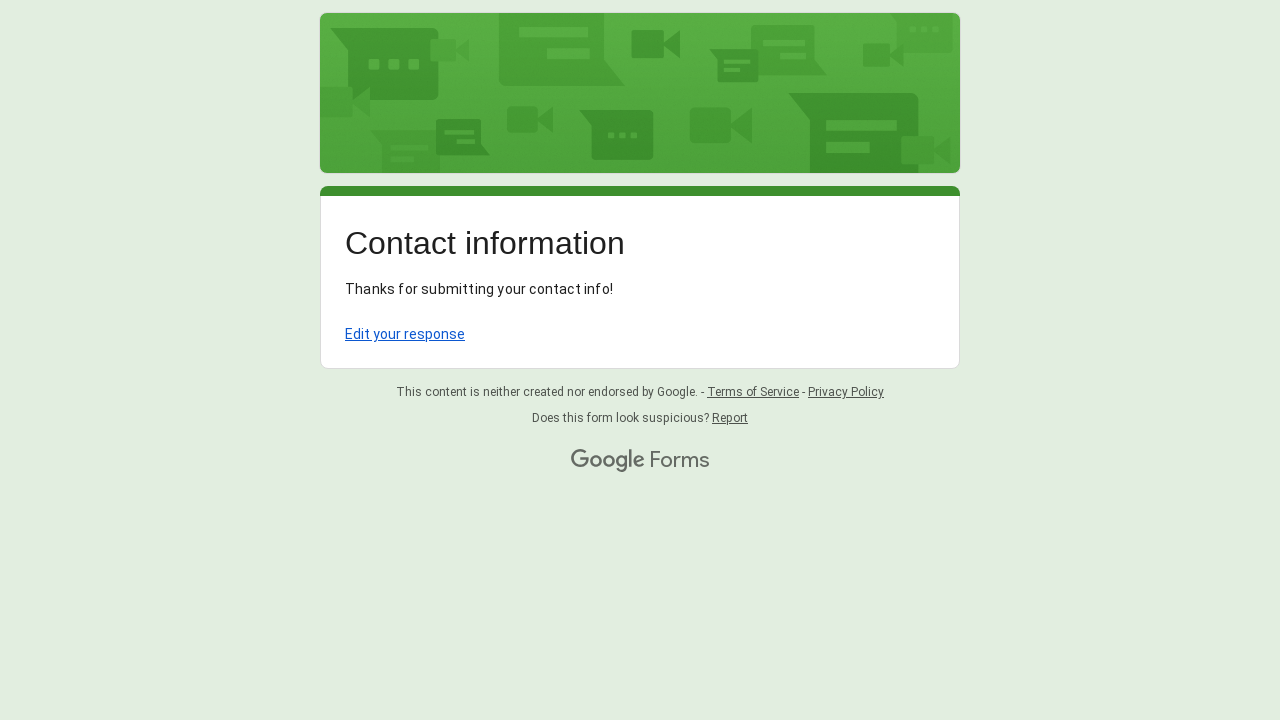

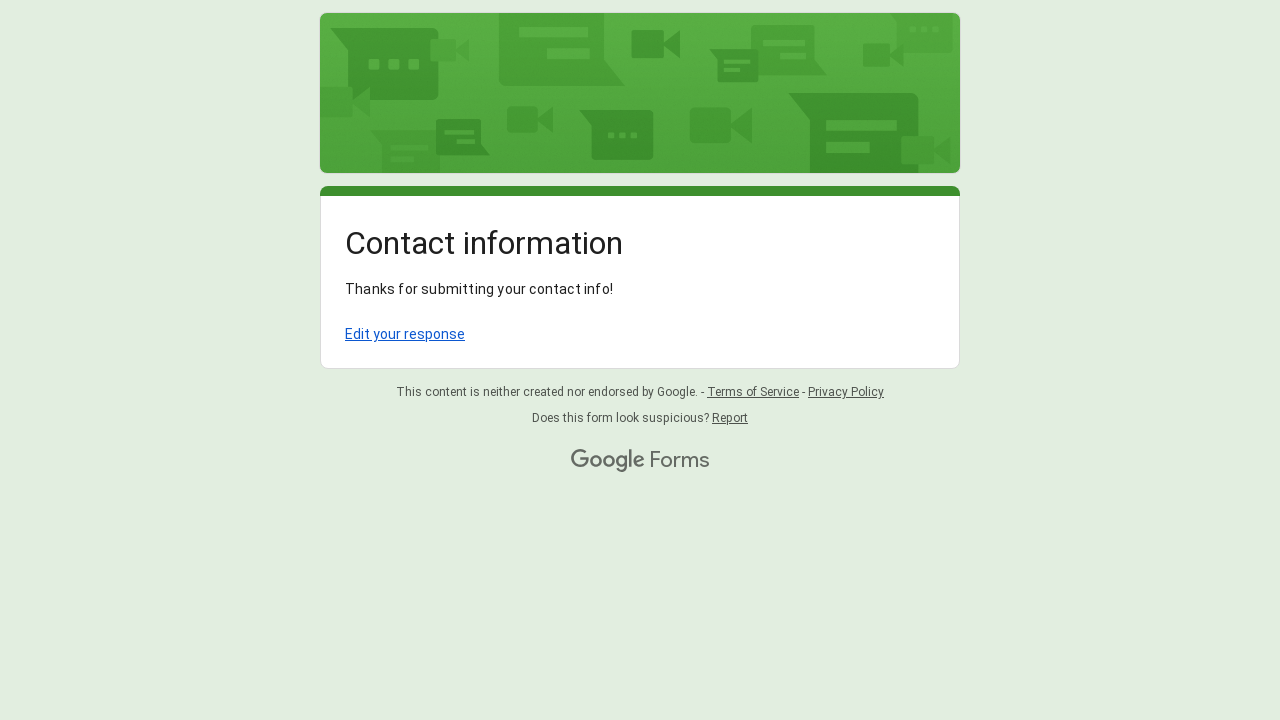